Tests that Clear completed button is hidden when there are no completed items

Starting URL: https://demo.playwright.dev/todomvc

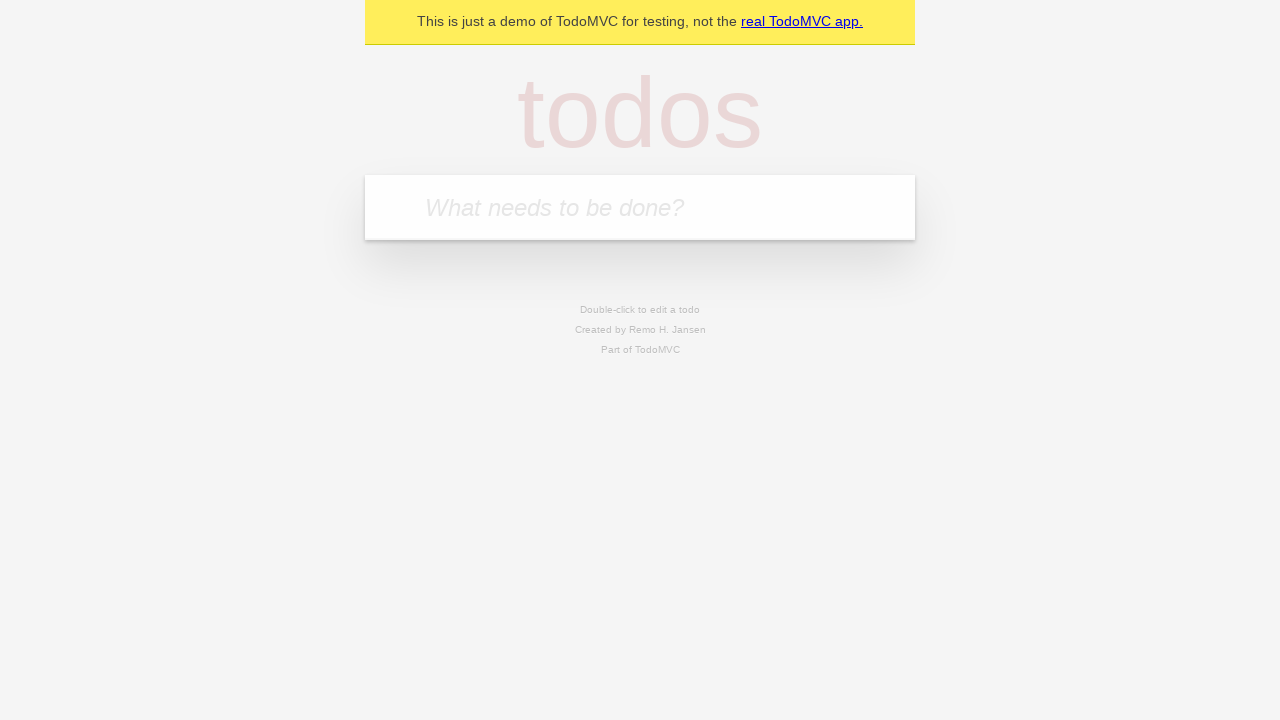

Filled input field with 'buy some cheese' on internal:attr=[placeholder="What needs to be done?"i]
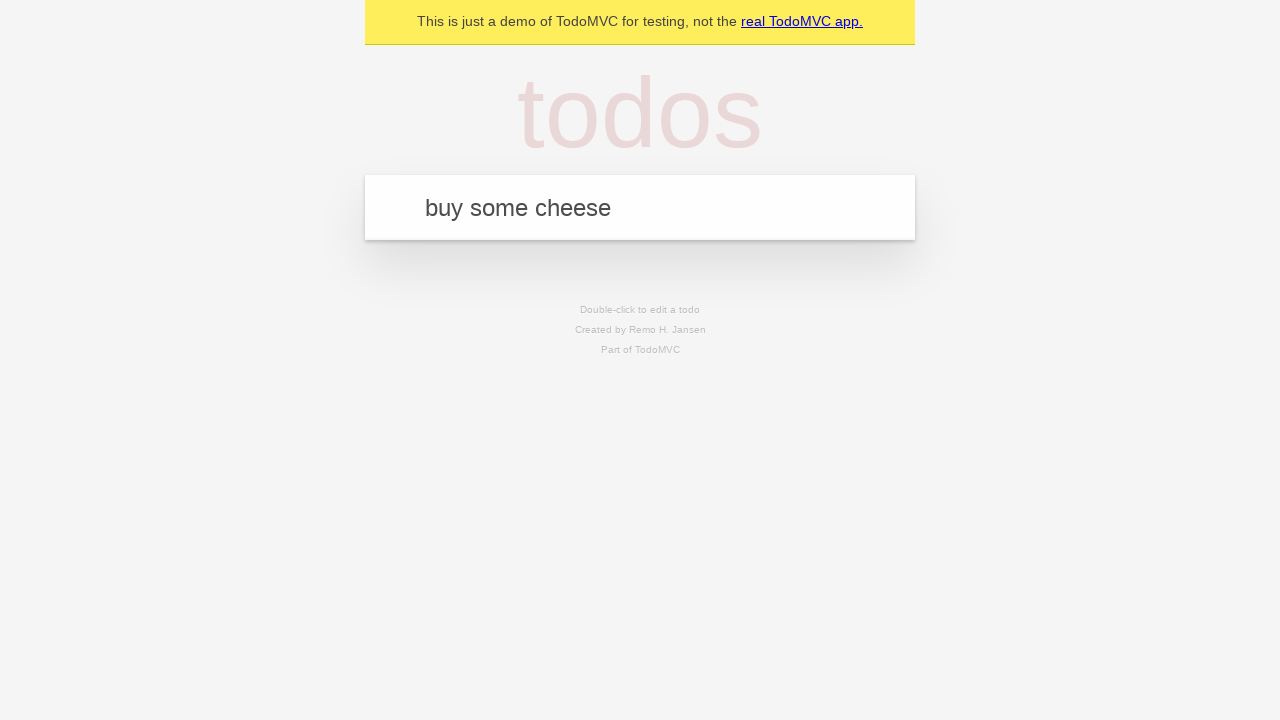

Pressed Enter to add first todo item on internal:attr=[placeholder="What needs to be done?"i]
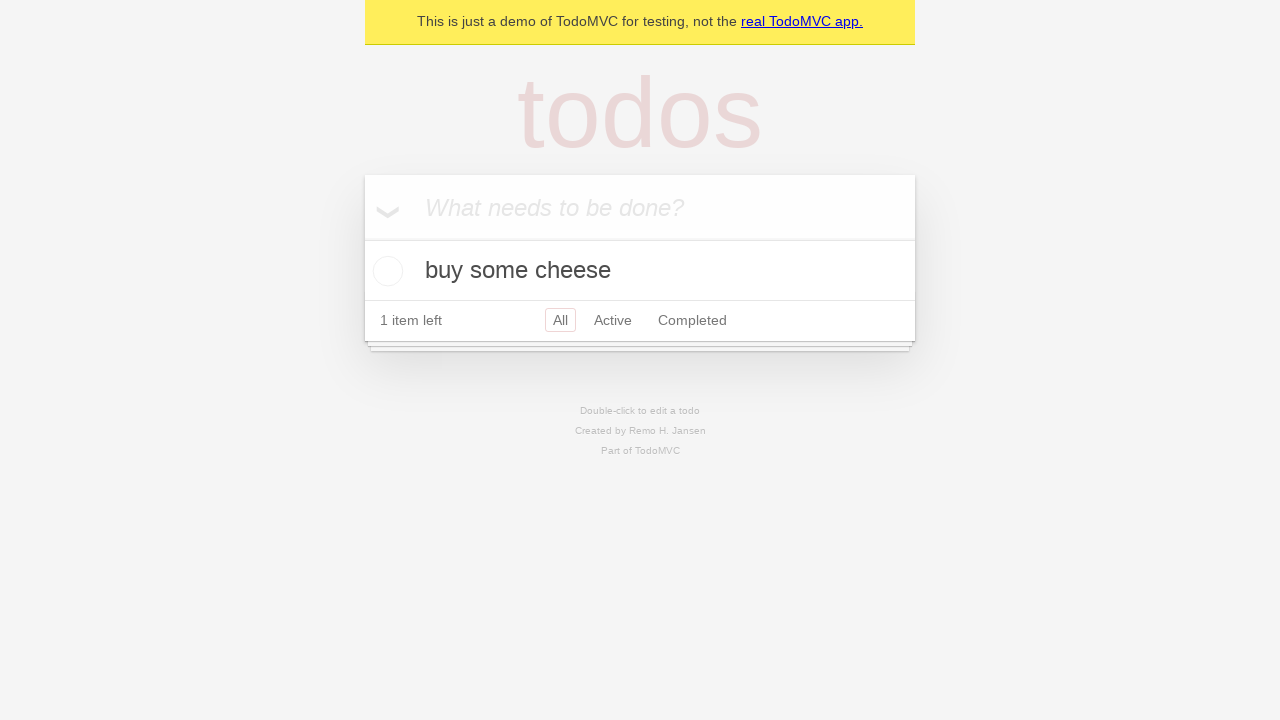

Filled input field with 'feed the cat' on internal:attr=[placeholder="What needs to be done?"i]
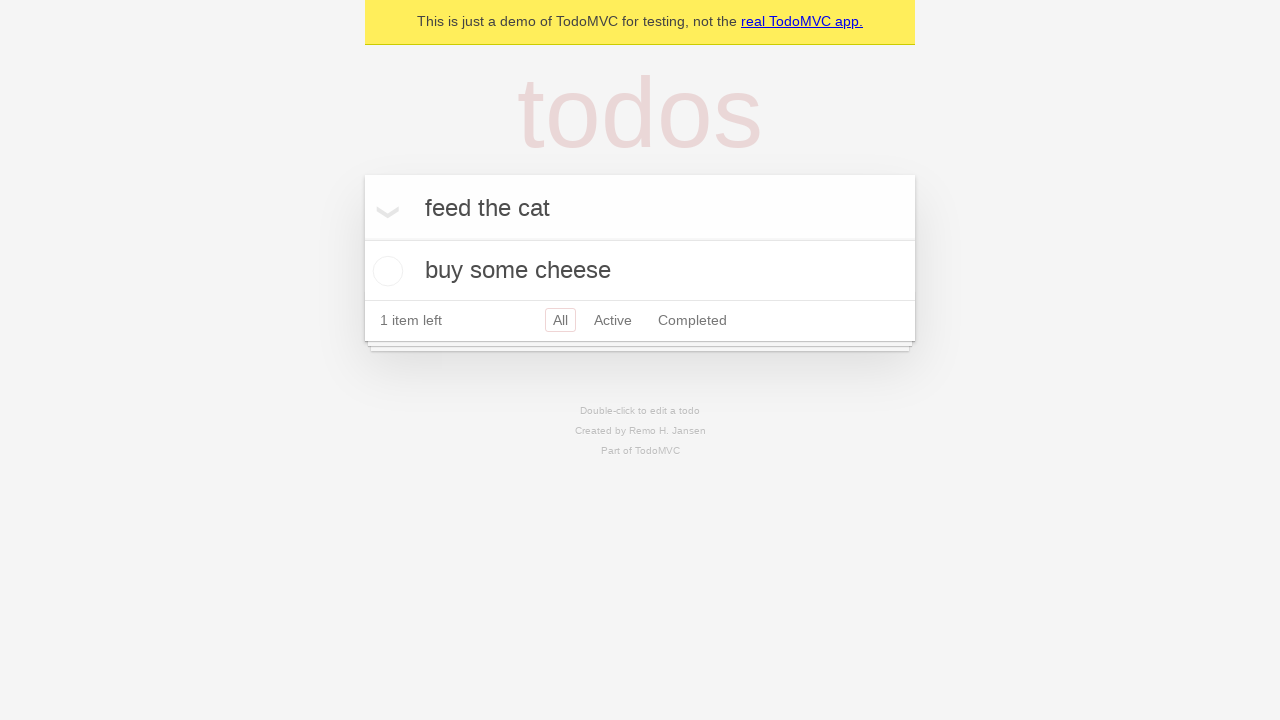

Pressed Enter to add second todo item on internal:attr=[placeholder="What needs to be done?"i]
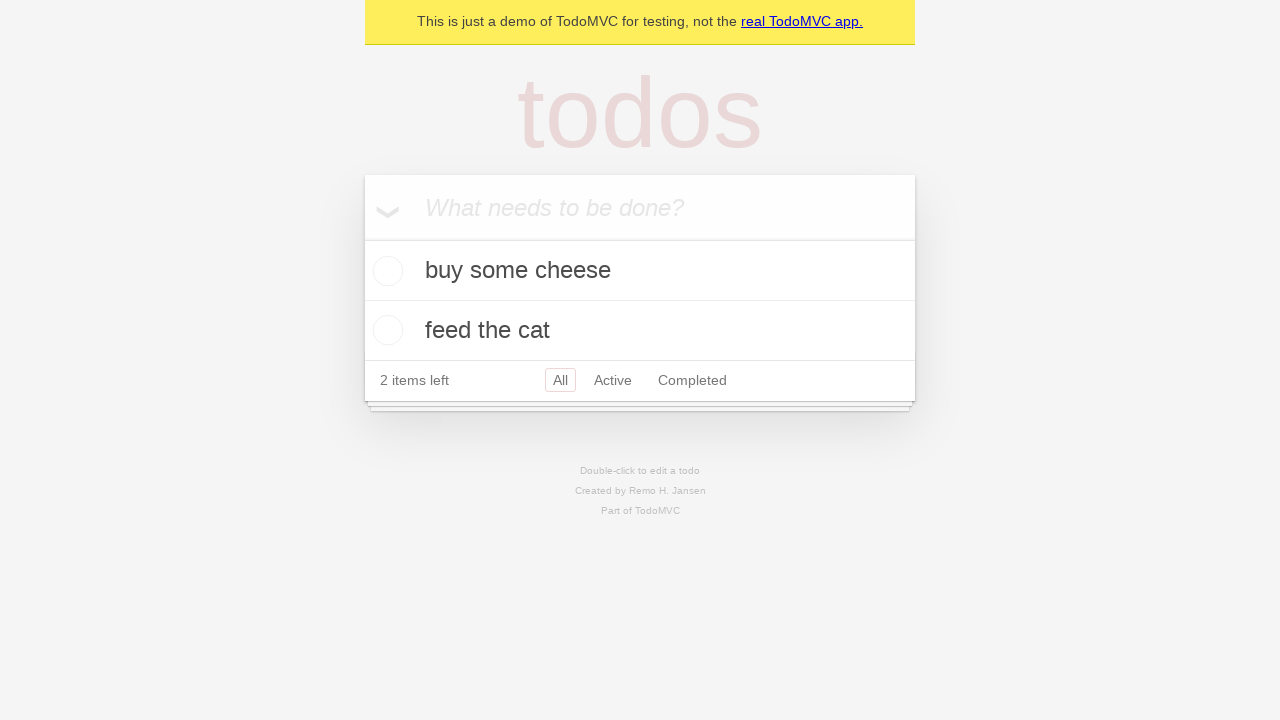

Filled input field with 'book a doctors appointment' on internal:attr=[placeholder="What needs to be done?"i]
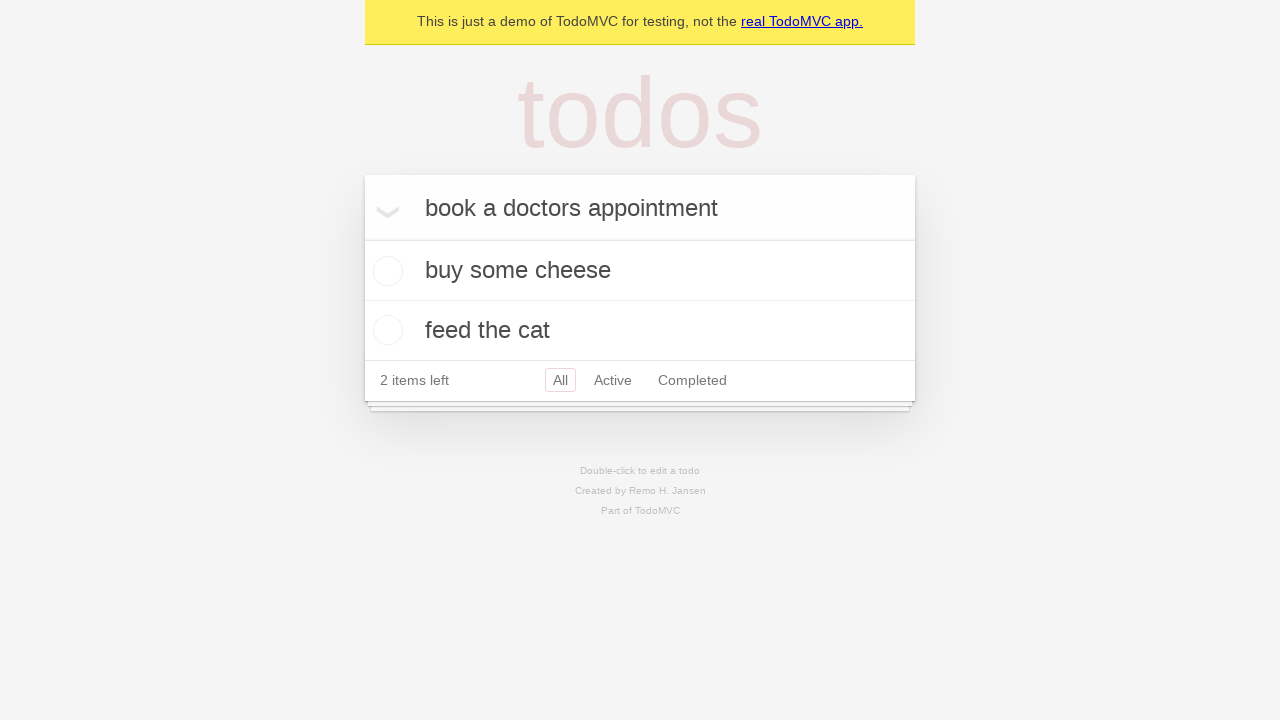

Pressed Enter to add third todo item on internal:attr=[placeholder="What needs to be done?"i]
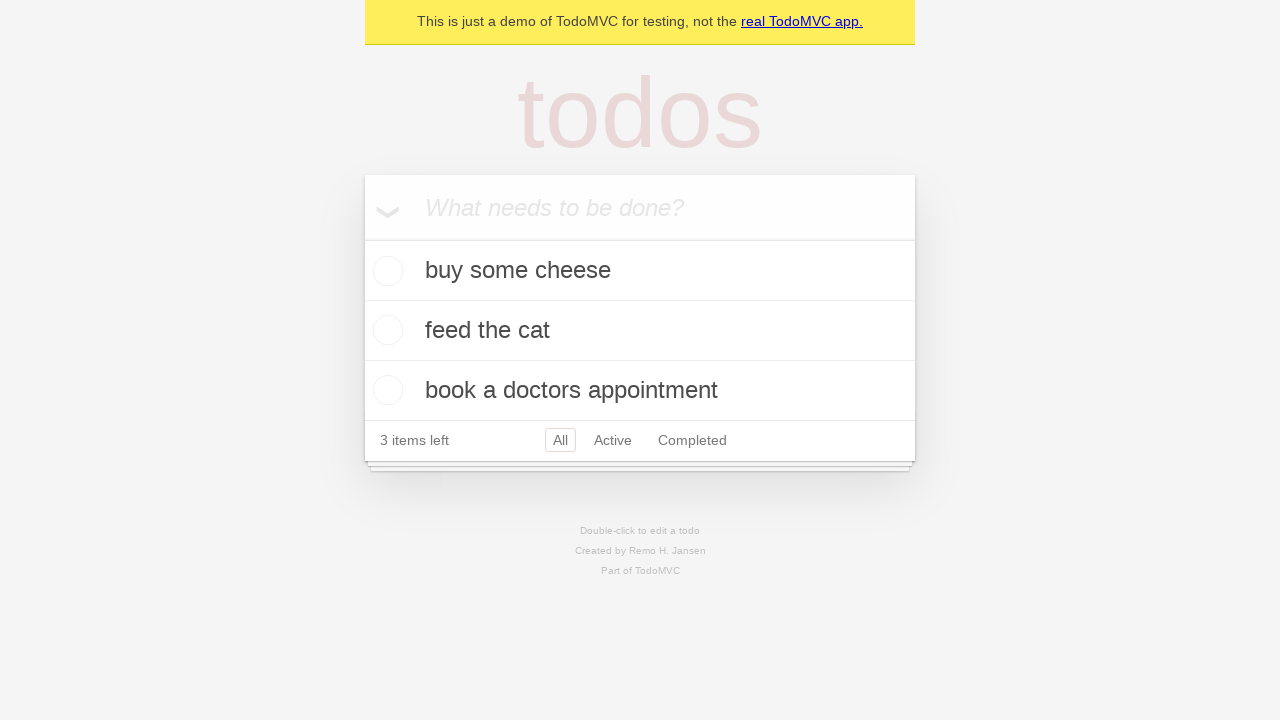

Checked the first todo item as completed at (385, 271) on .todo-list li .toggle >> nth=0
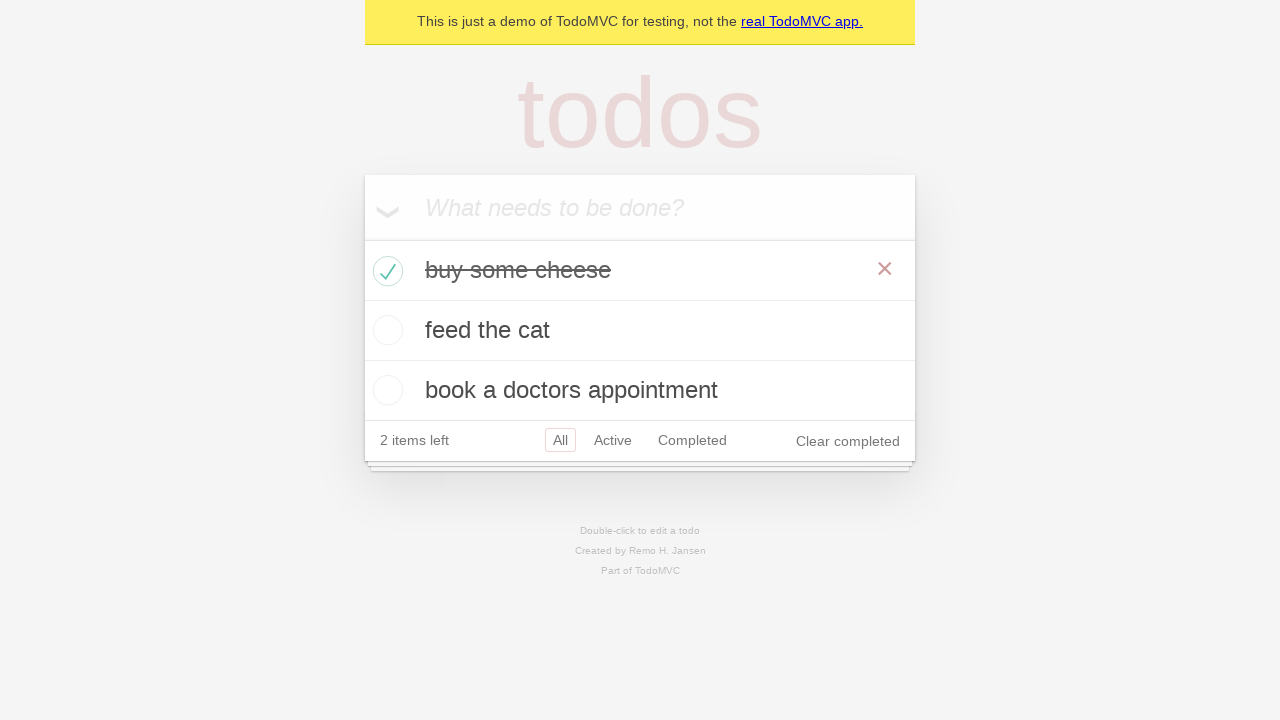

Clicked Clear completed button to remove completed item at (848, 441) on internal:role=button[name="Clear completed"i]
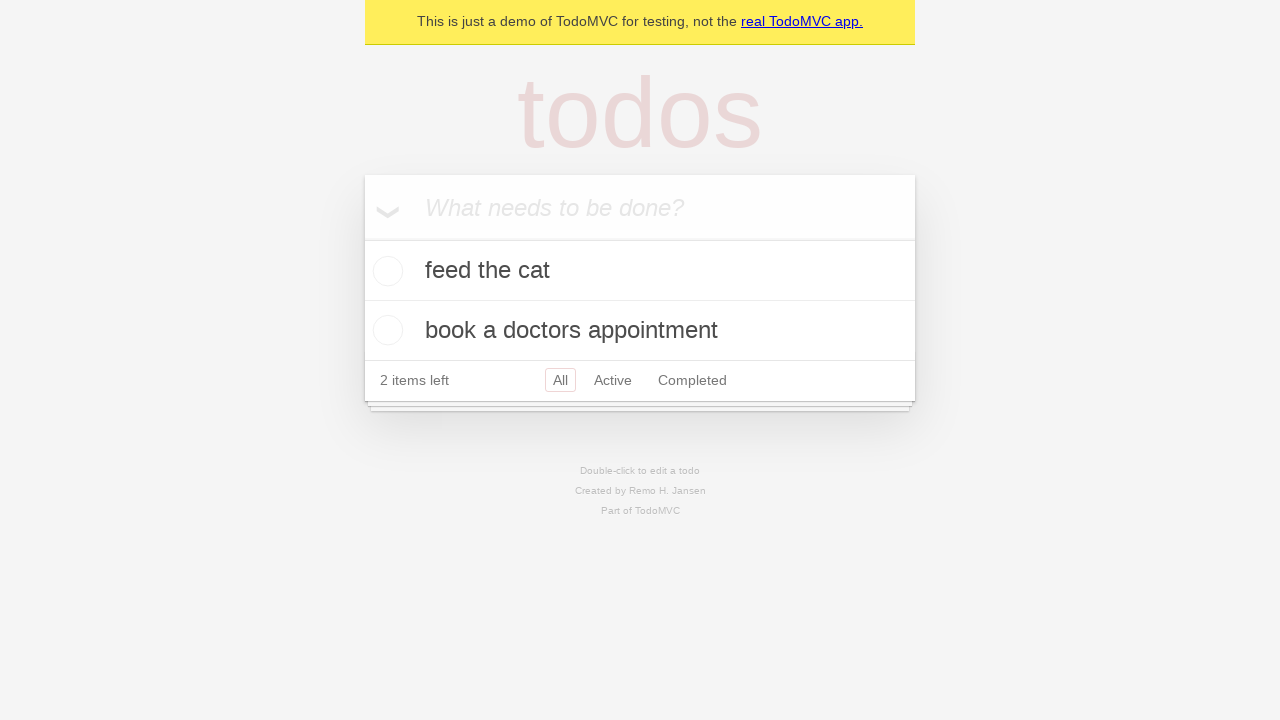

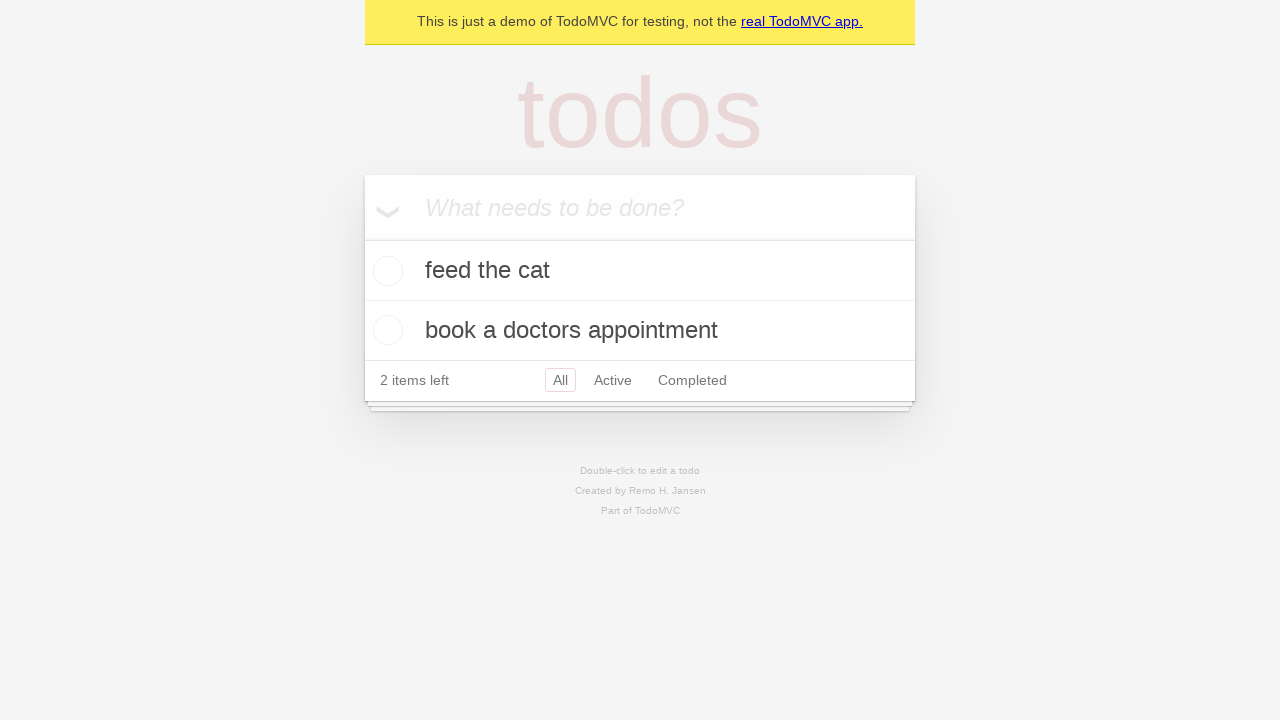